Tests the W3Schools search functionality by entering a search query for "Html tutorials" and clicking the search button.

Starting URL: https://www.w3schools.com/

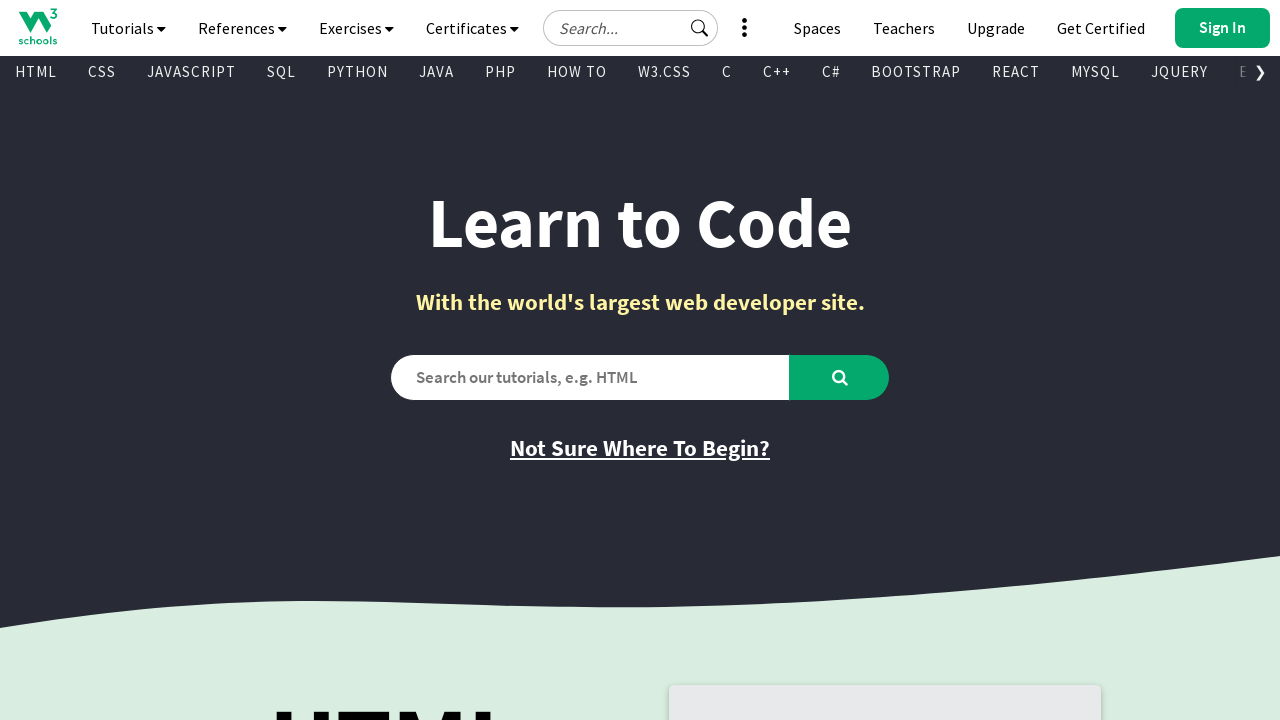

Filled search box with 'Html tutorials' on #search2
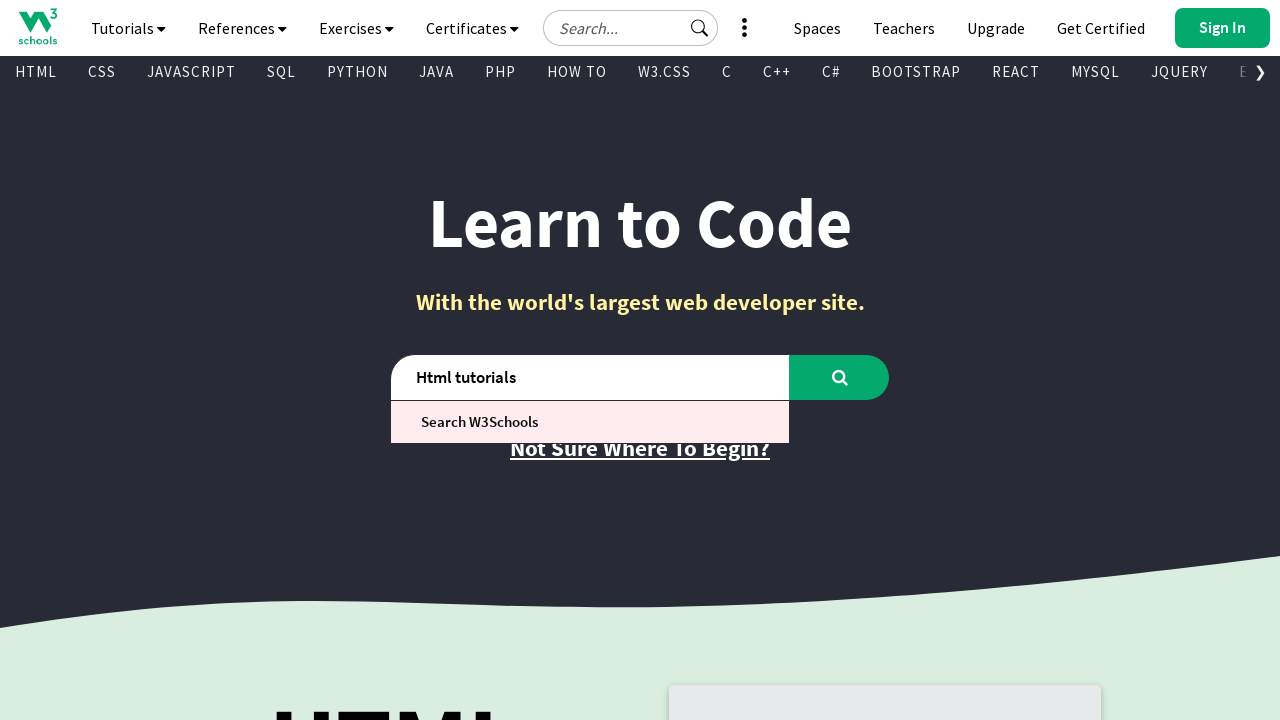

Clicked search button to perform search at (840, 377) on #learntocode_searchbtn
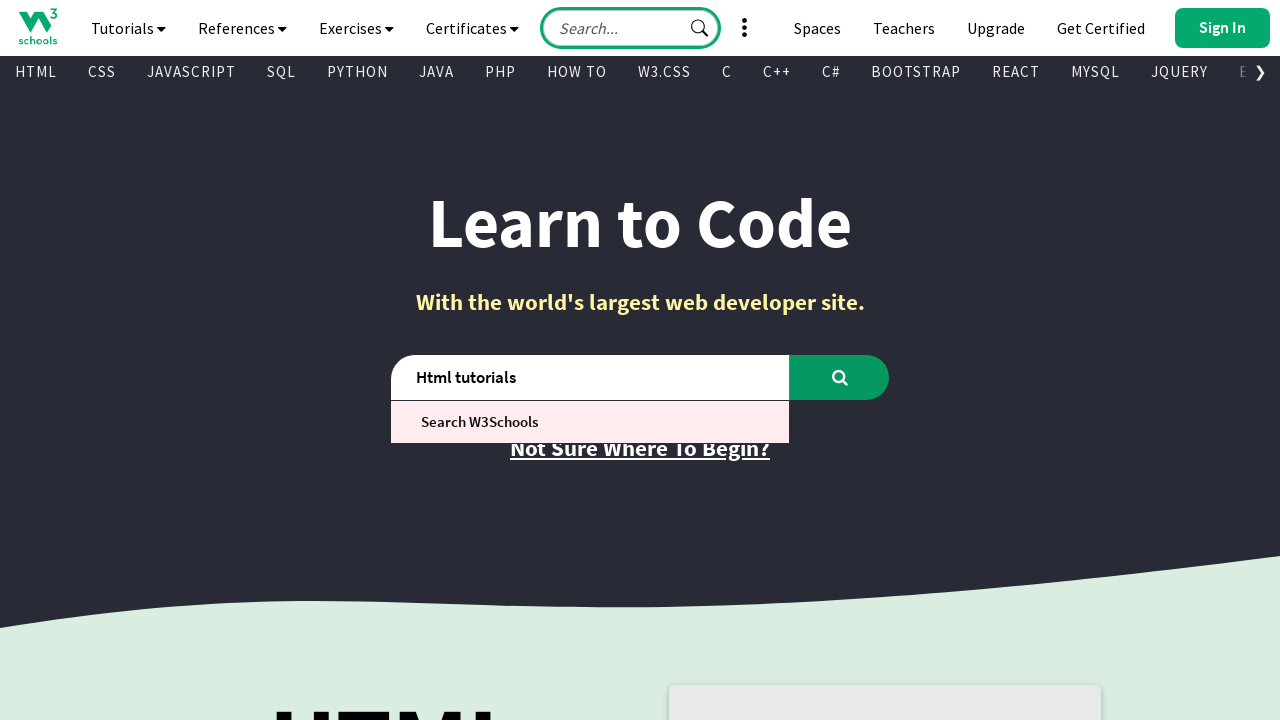

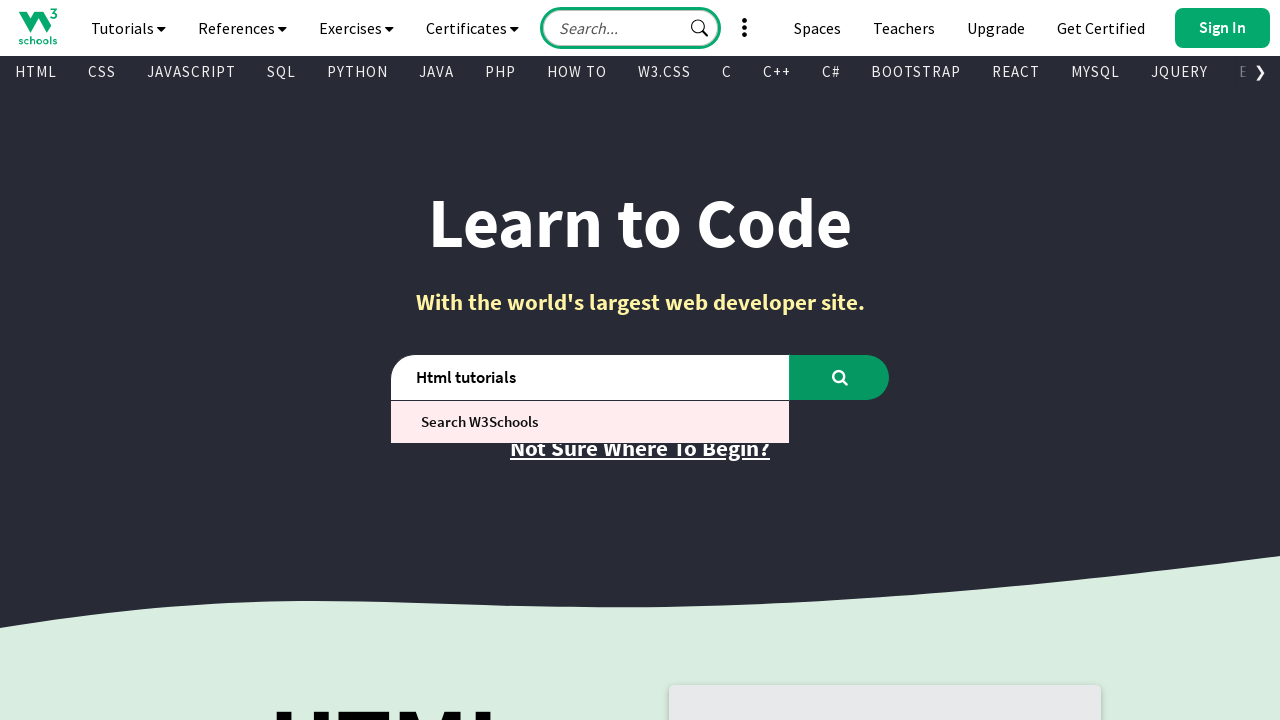